Navigates to EaseMyTrip website and handles notification popup by pressing Tab key three times followed by Enter to dismiss or accept the notification prompt

Starting URL: https://easemytrip.com

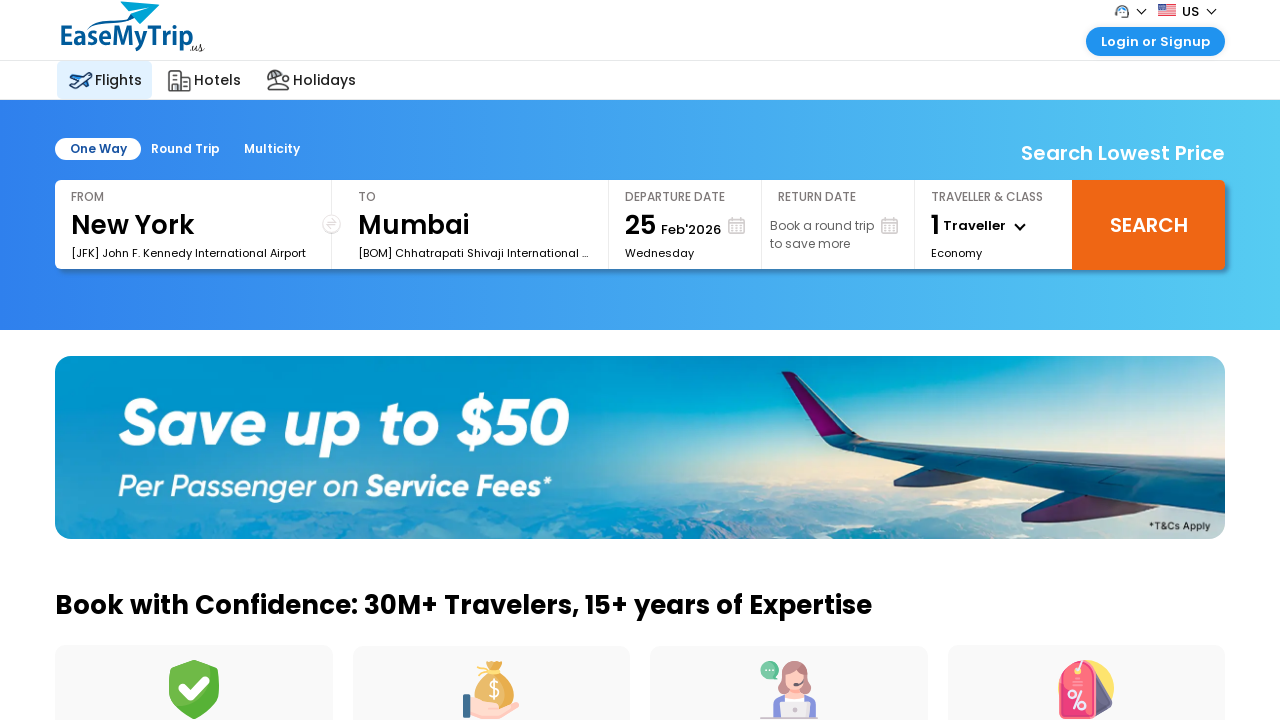

Navigated to EaseMyTrip website
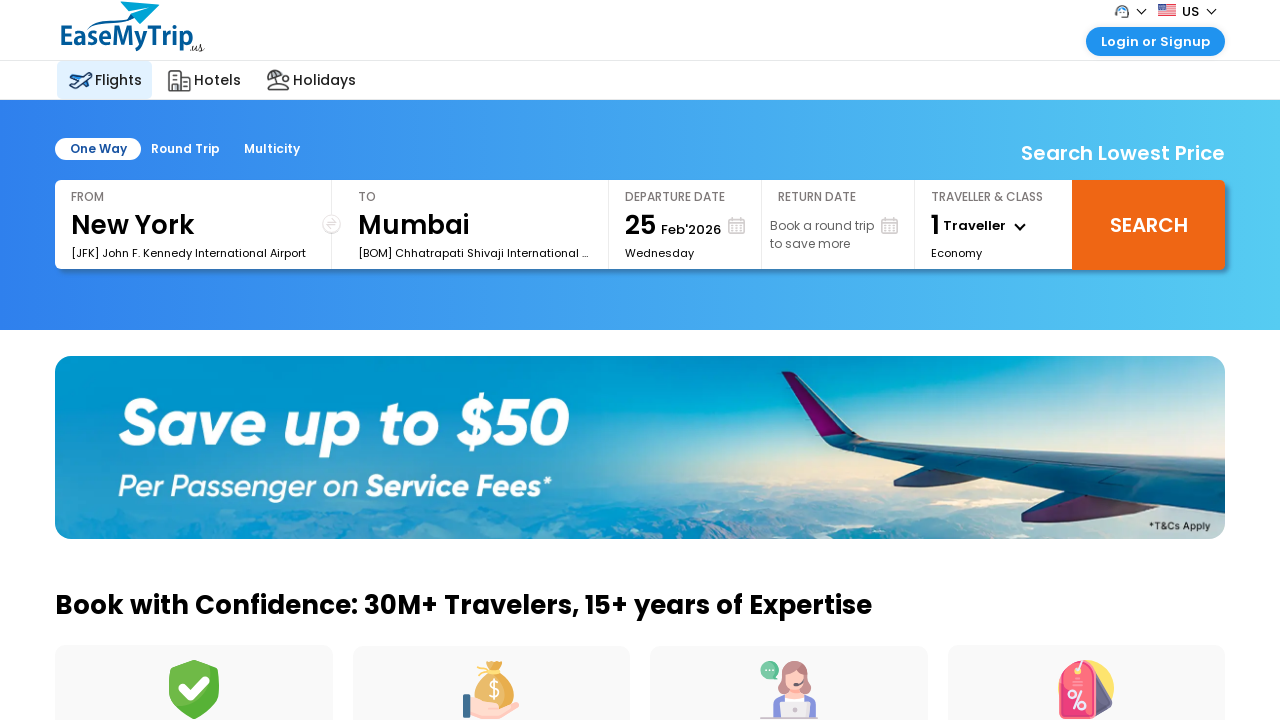

Waited 7 seconds for page to fully load
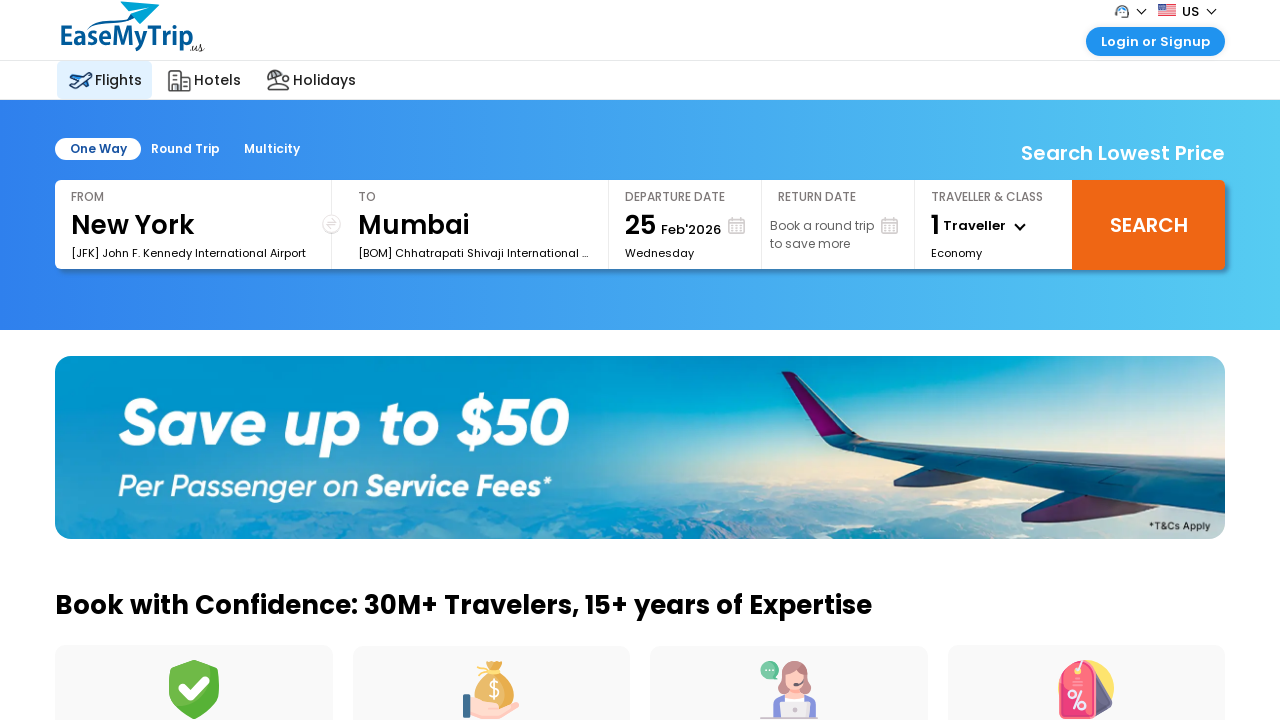

Pressed Tab key first time to navigate notification popup
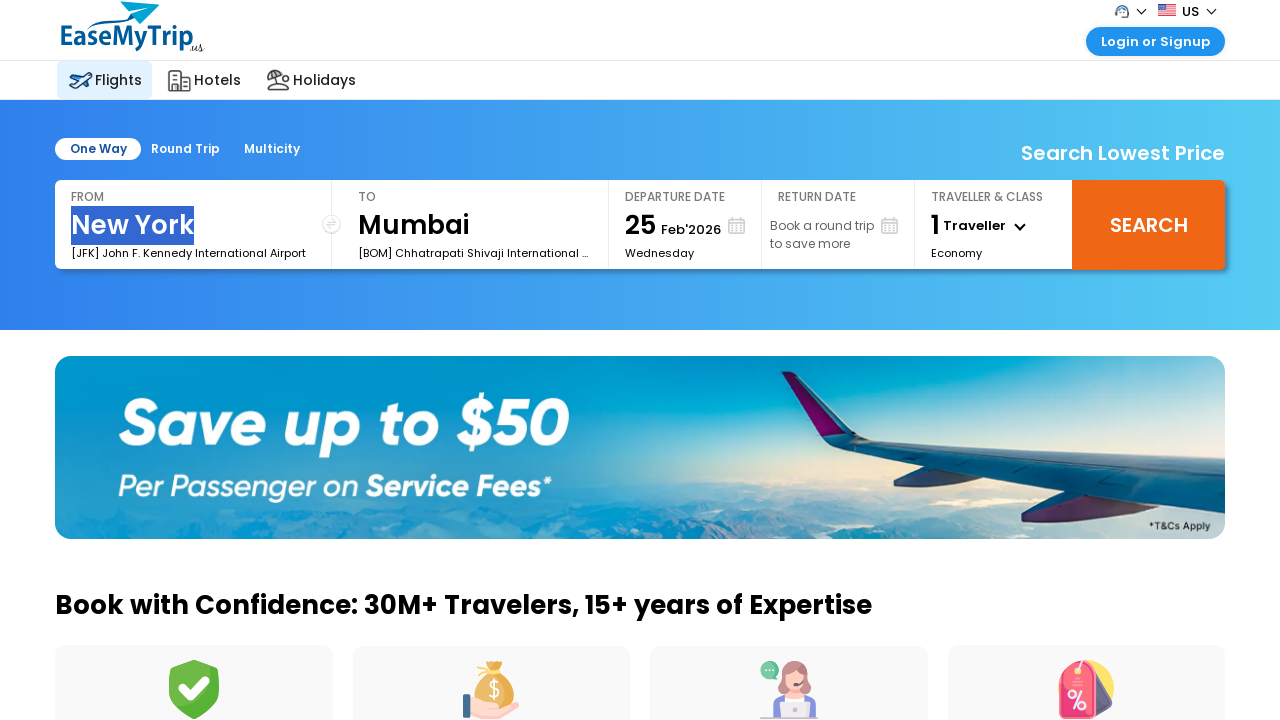

Waited 3 seconds after first Tab press
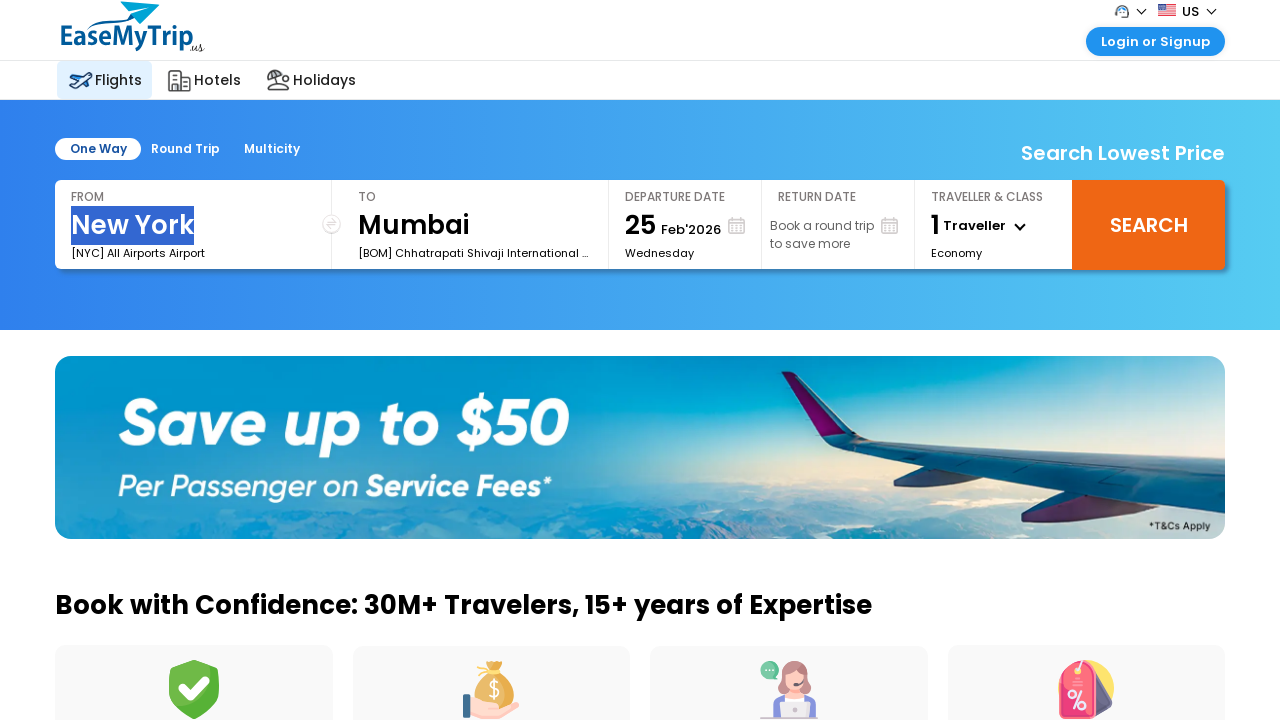

Pressed Tab key second time to navigate notification popup
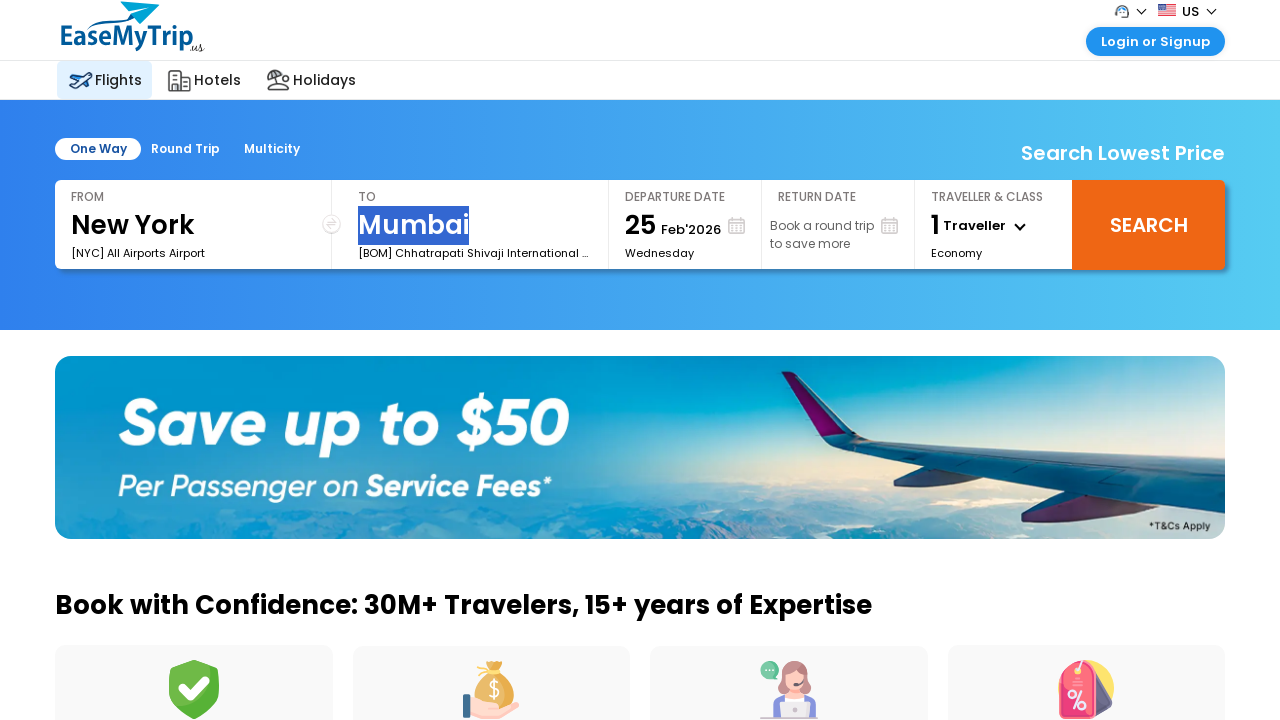

Waited 3 seconds after second Tab press
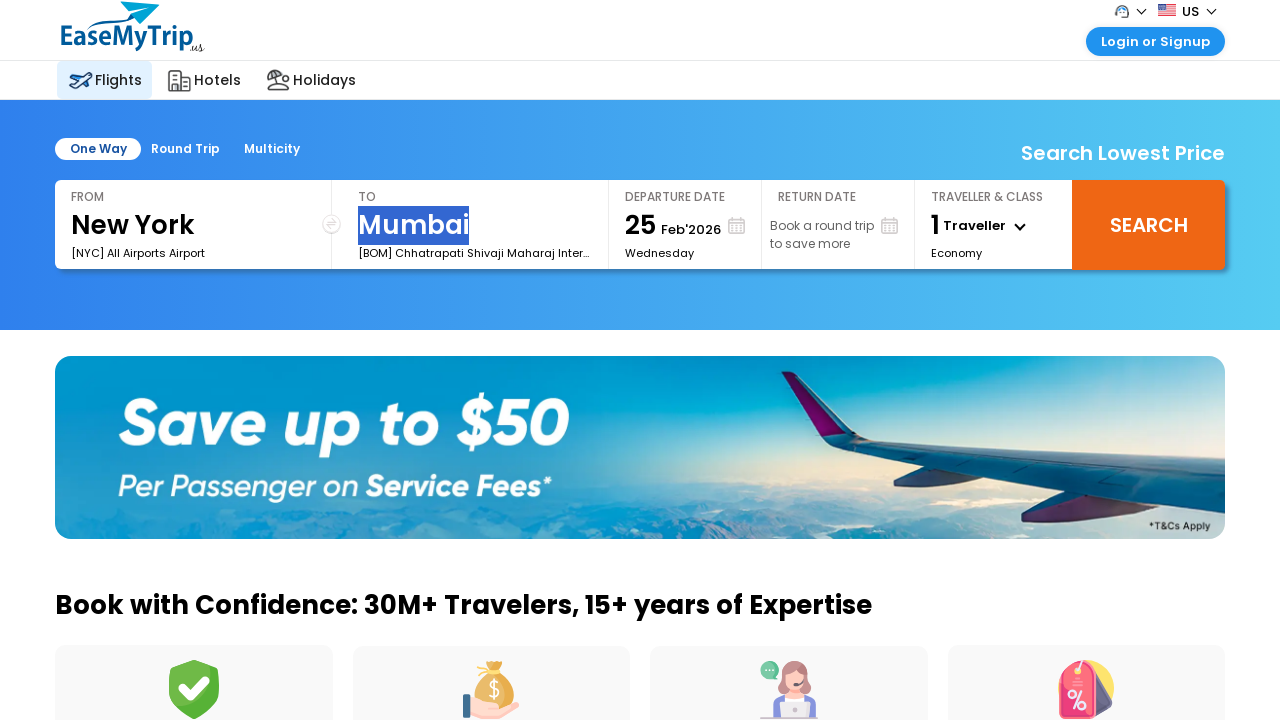

Pressed Tab key third time to navigate notification popup
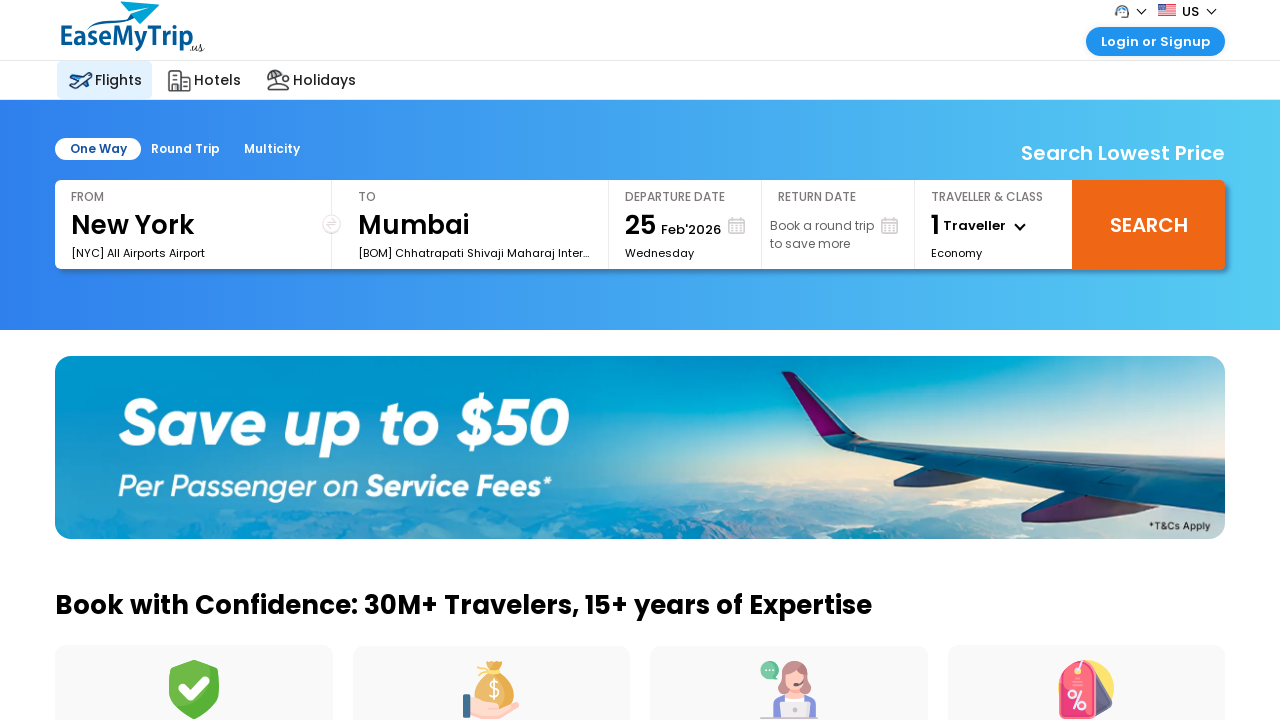

Waited 3 seconds after third Tab press
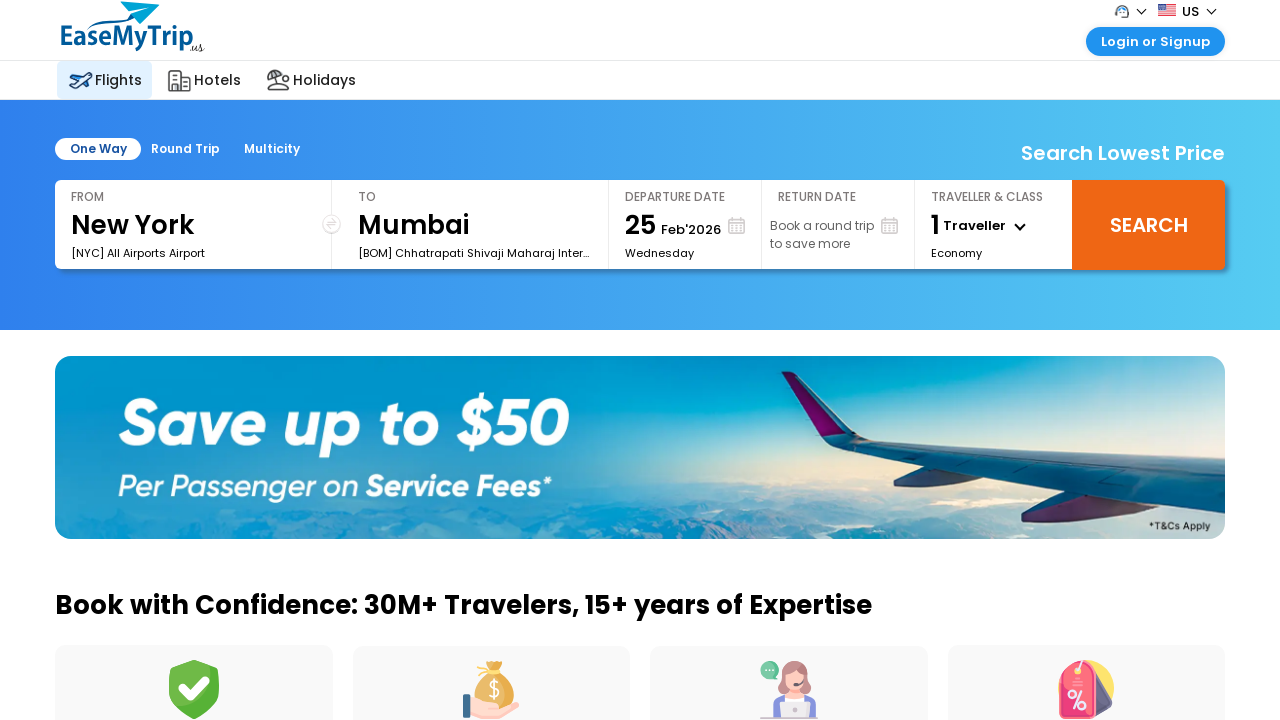

Pressed Enter to dismiss or accept the notification popup
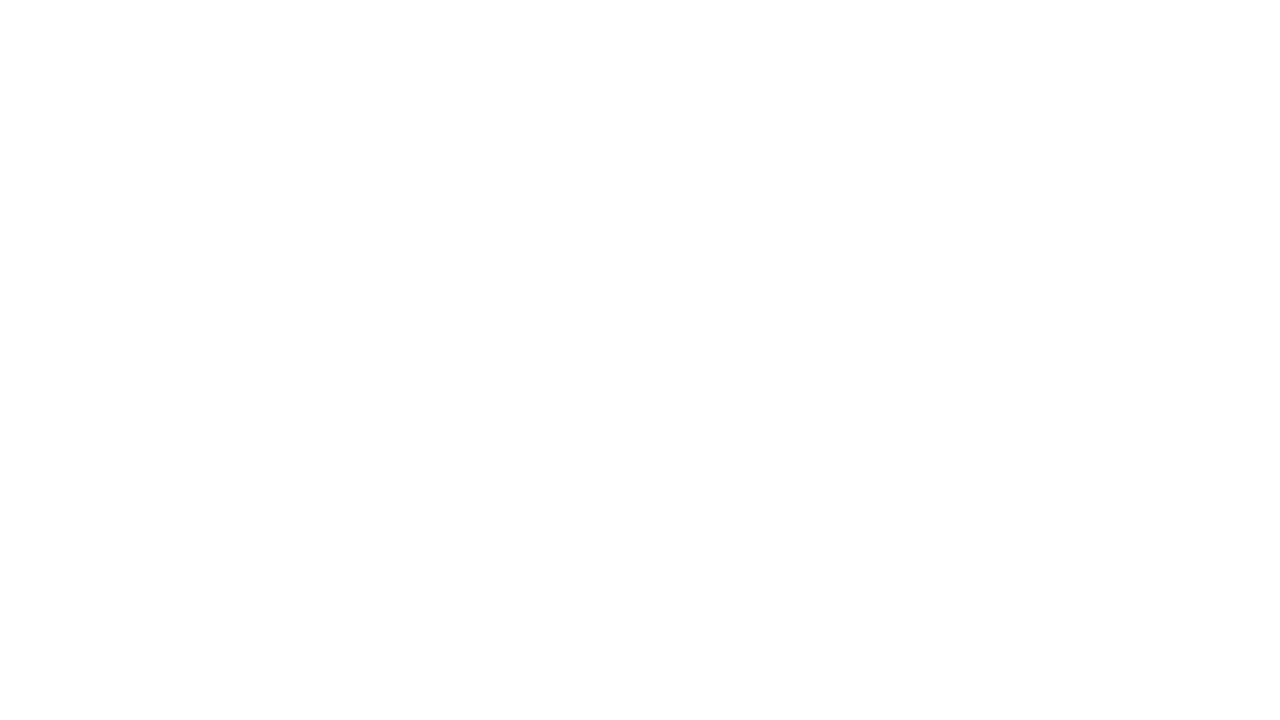

Waited 3 seconds after pressing Enter
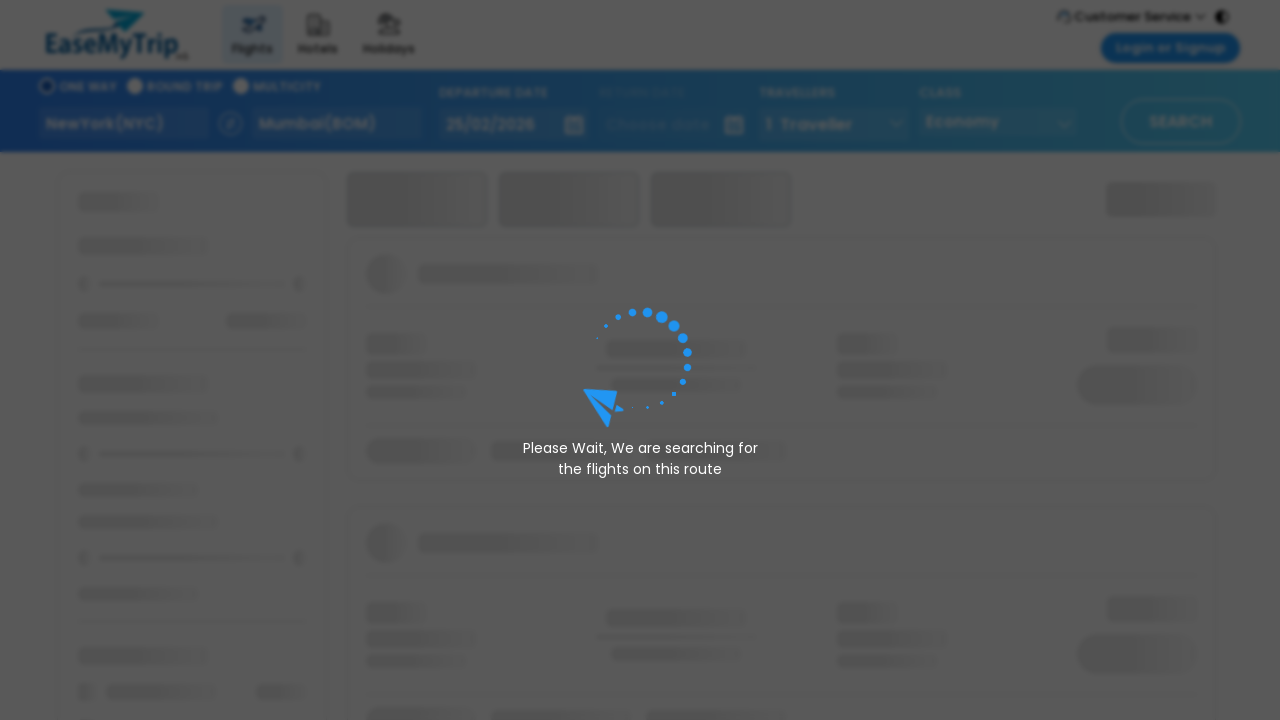

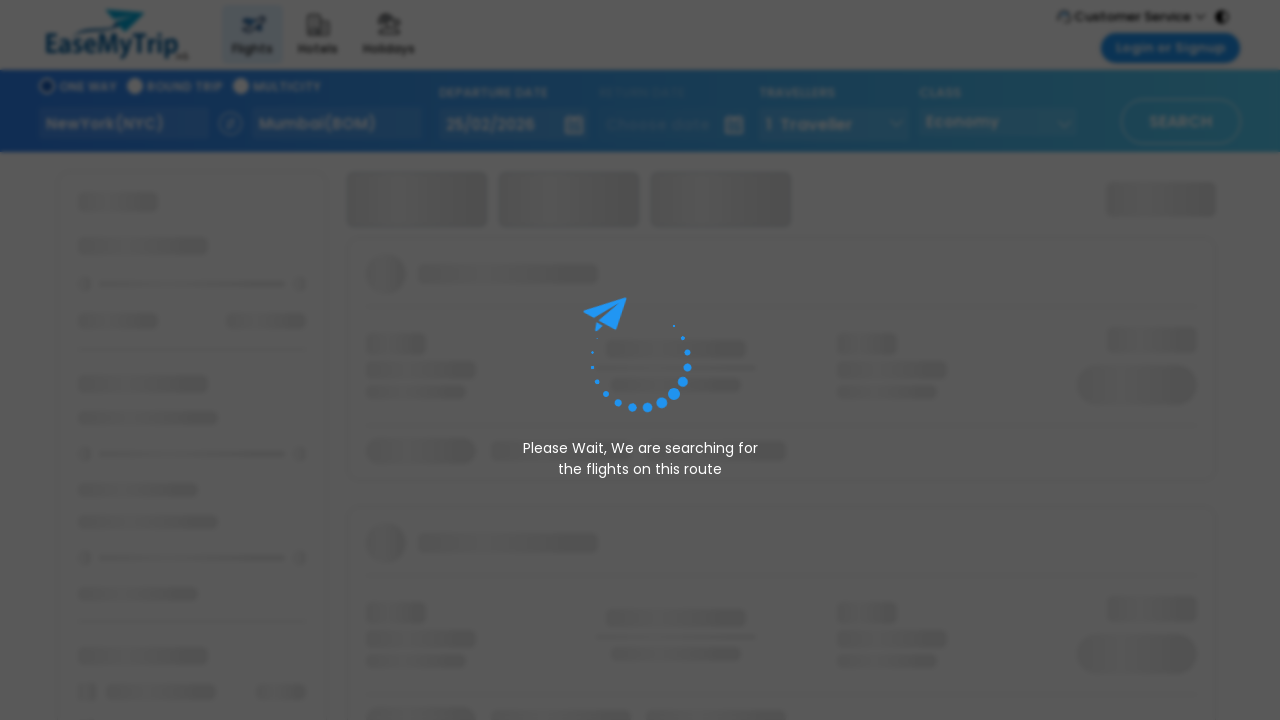